Finds the disabled input field, clicks the Enable button, and waits for the "It's enabled!" message

Starting URL: http://the-internet.herokuapp.com/dynamic_controls

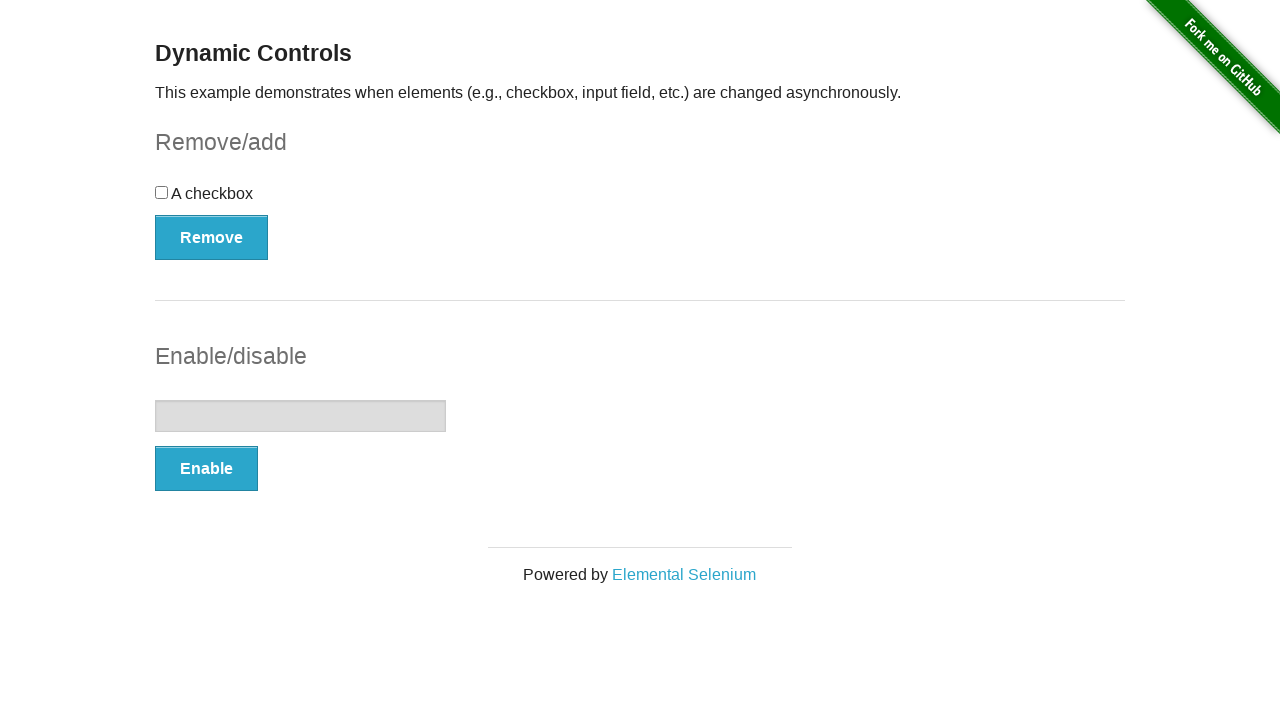

Waited for disabled input field to be visible
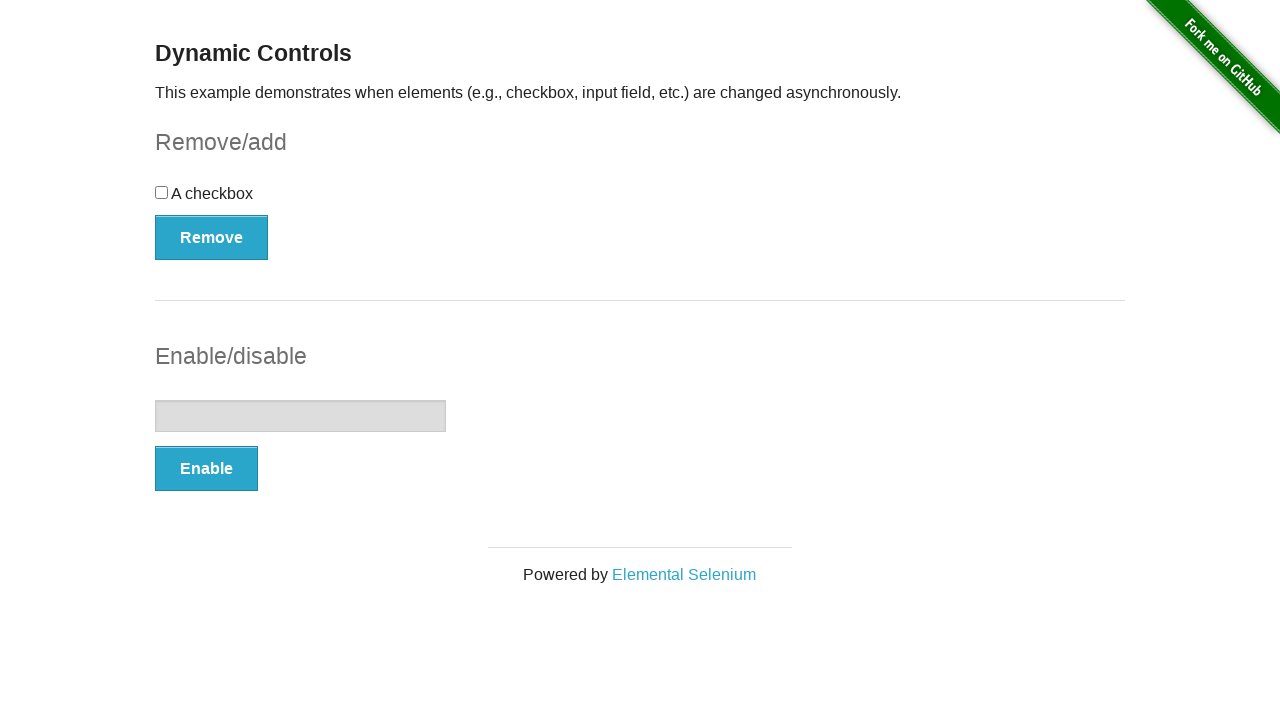

Clicked the Enable button at (206, 469) on xpath=//button[@onclick='swapInput()']
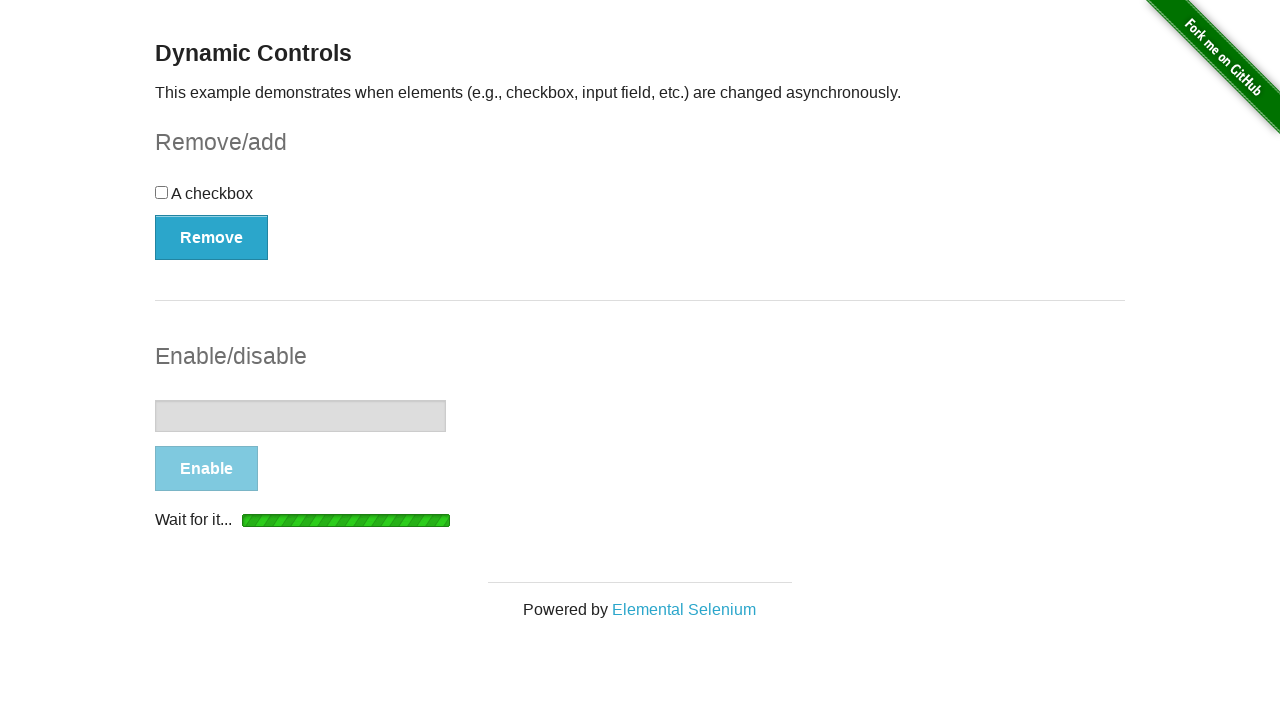

Verified Disable button appeared, confirming input is enabled
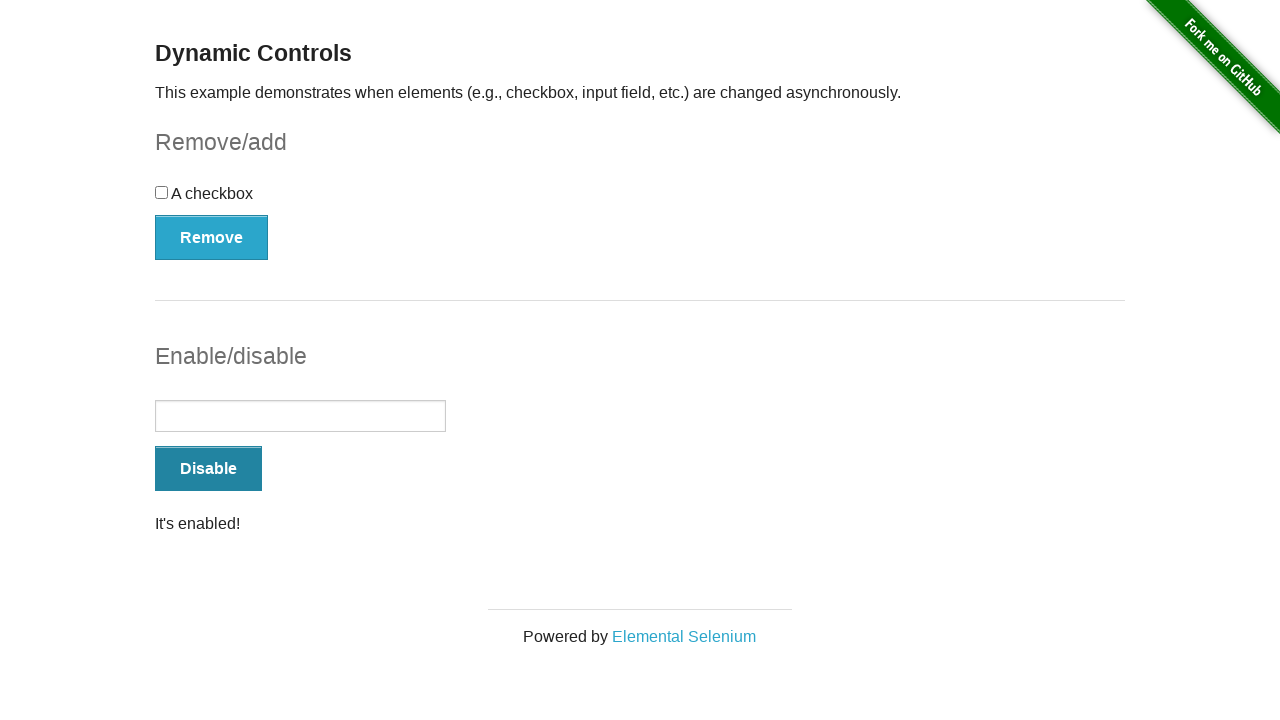

Confirmed 'It's enabled!' message appeared
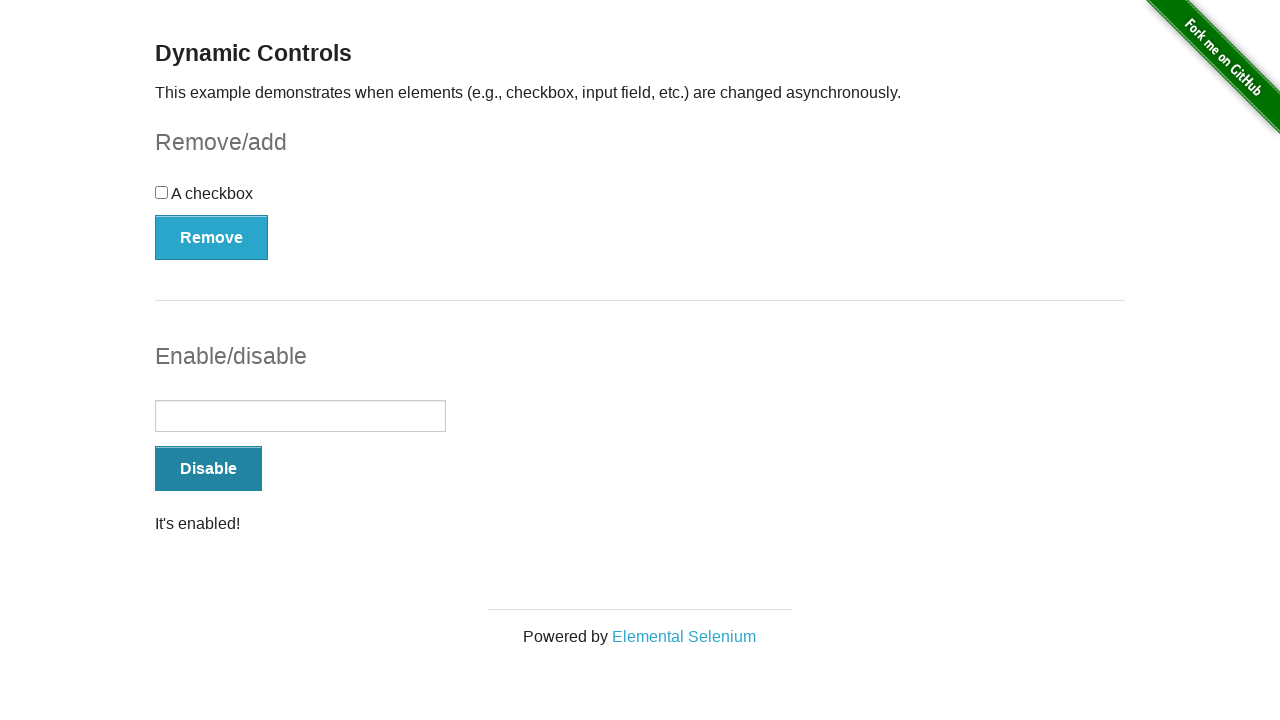

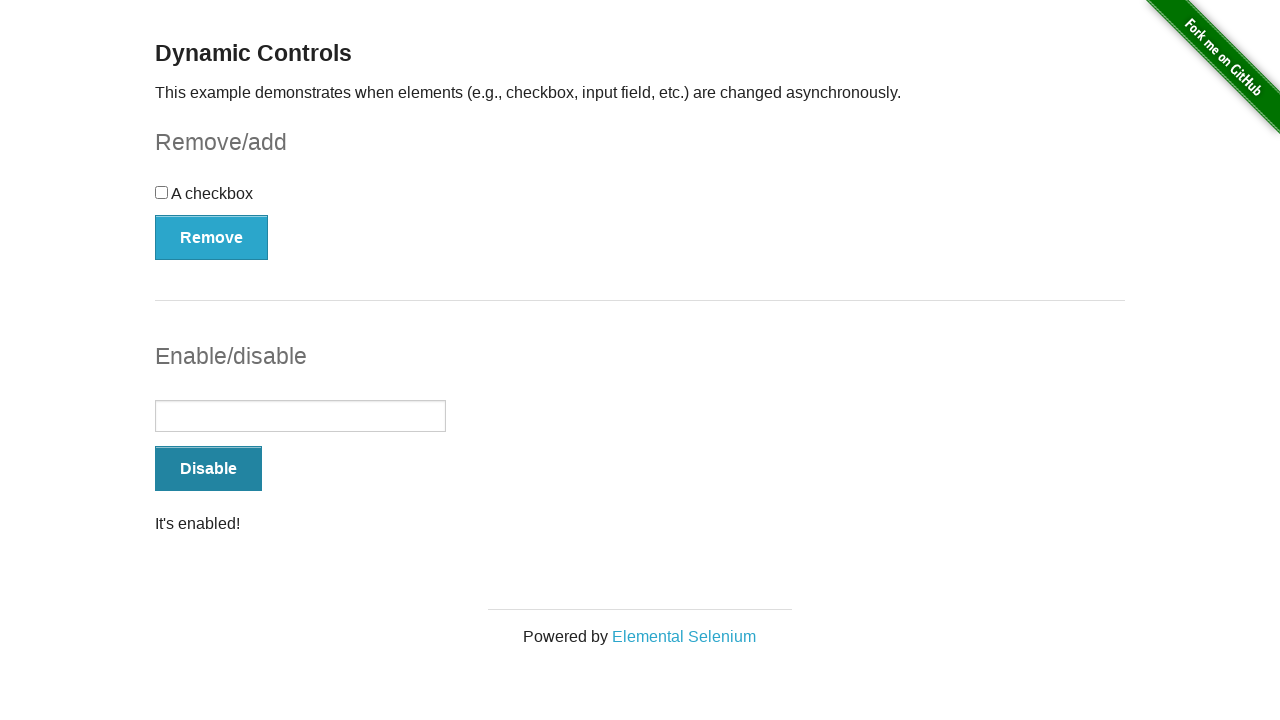